Tests comment form functionality on the Sauce Labs Guinea Pig test page by entering a comment, submitting the form, and verifying the comment appears in the submitted comments section.

Starting URL: https://saucelabs.com/test/guinea-pig

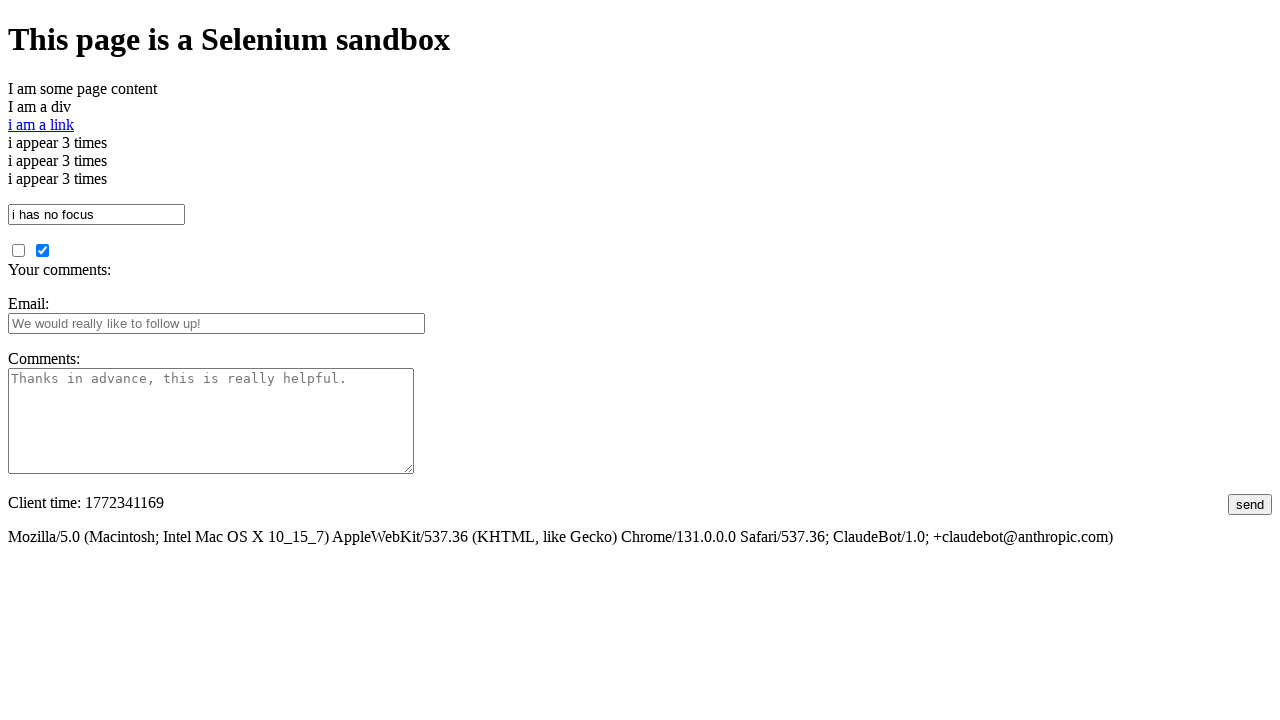

Filled comments field with test UUID on #comments
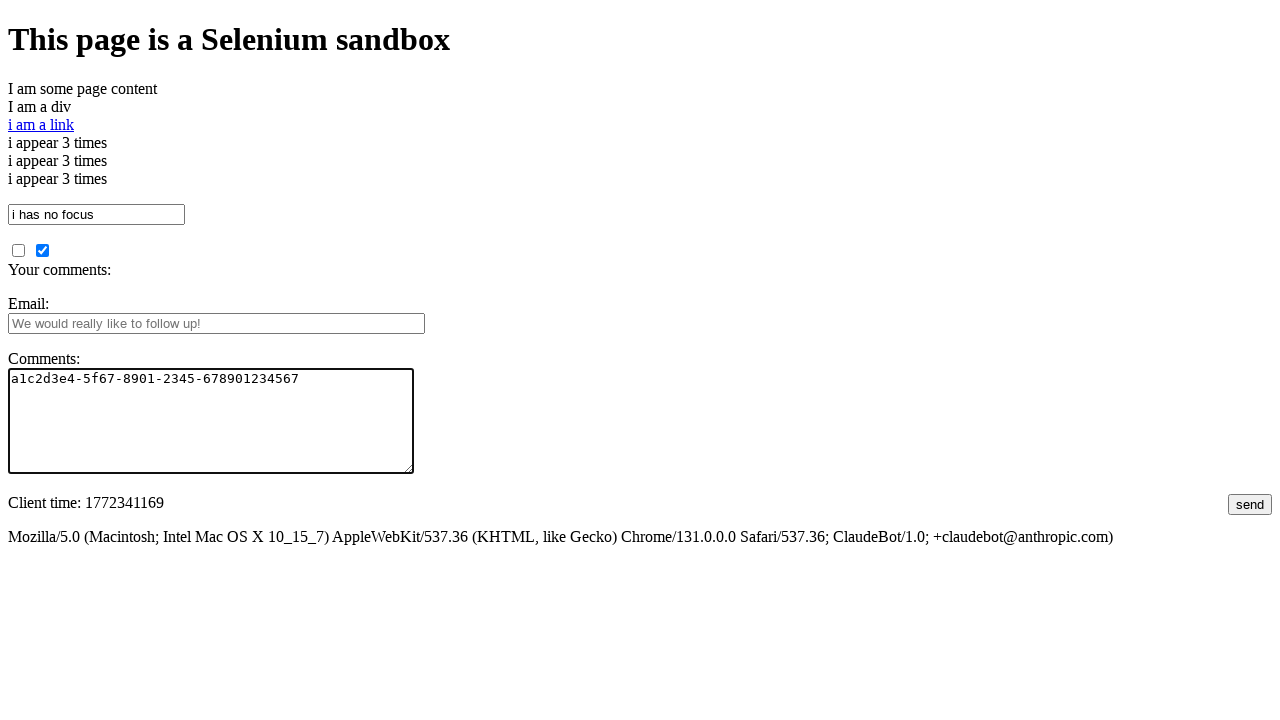

Clicked submit button to post comment at (1250, 504) on #submit
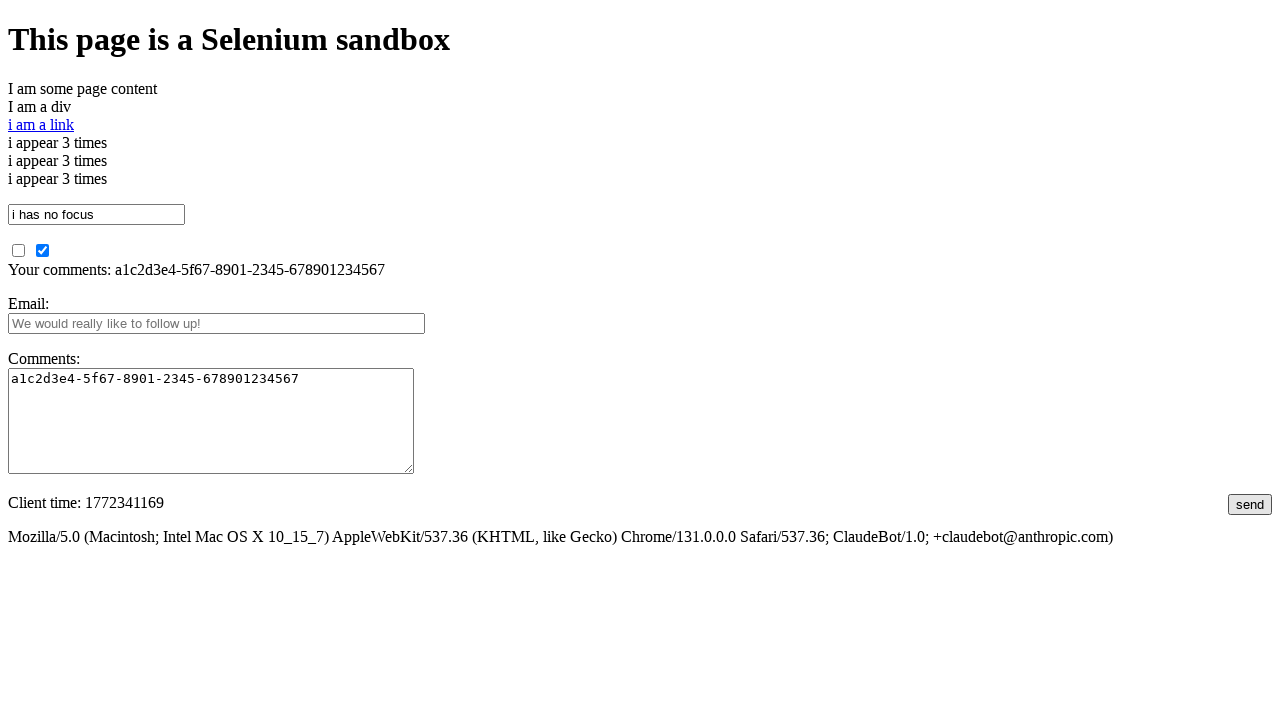

Submitted comments section loaded and visible
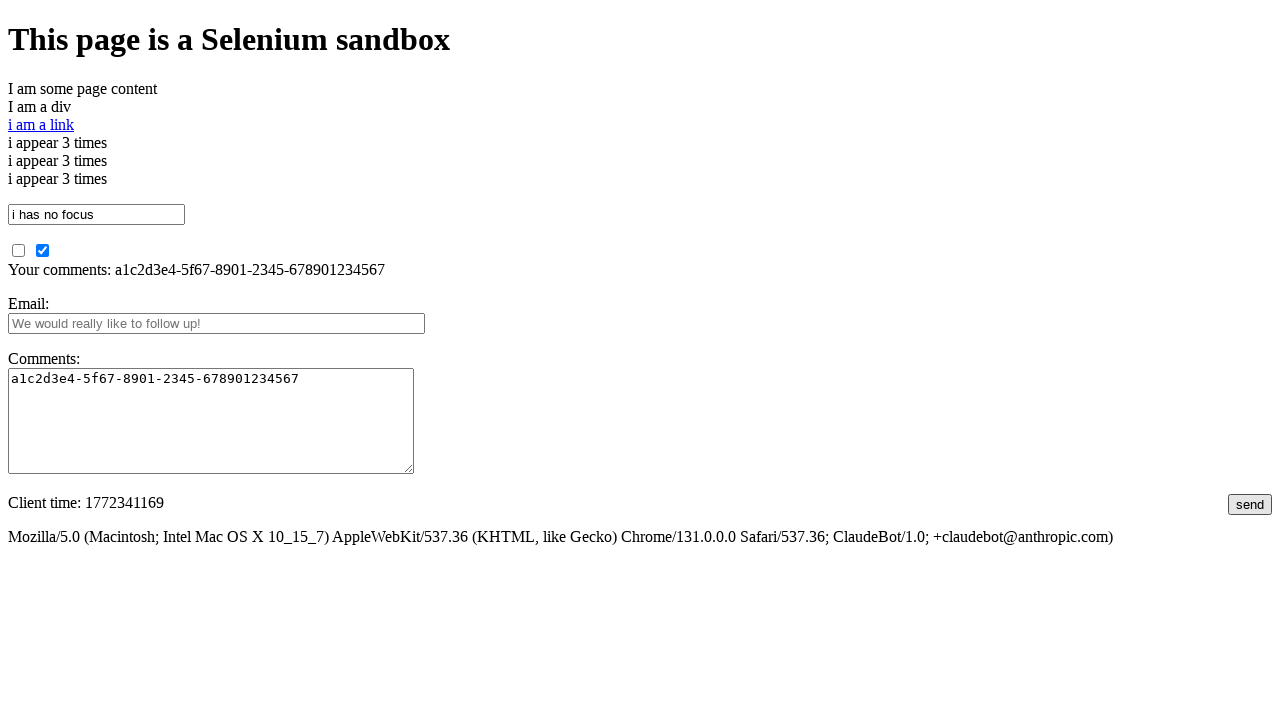

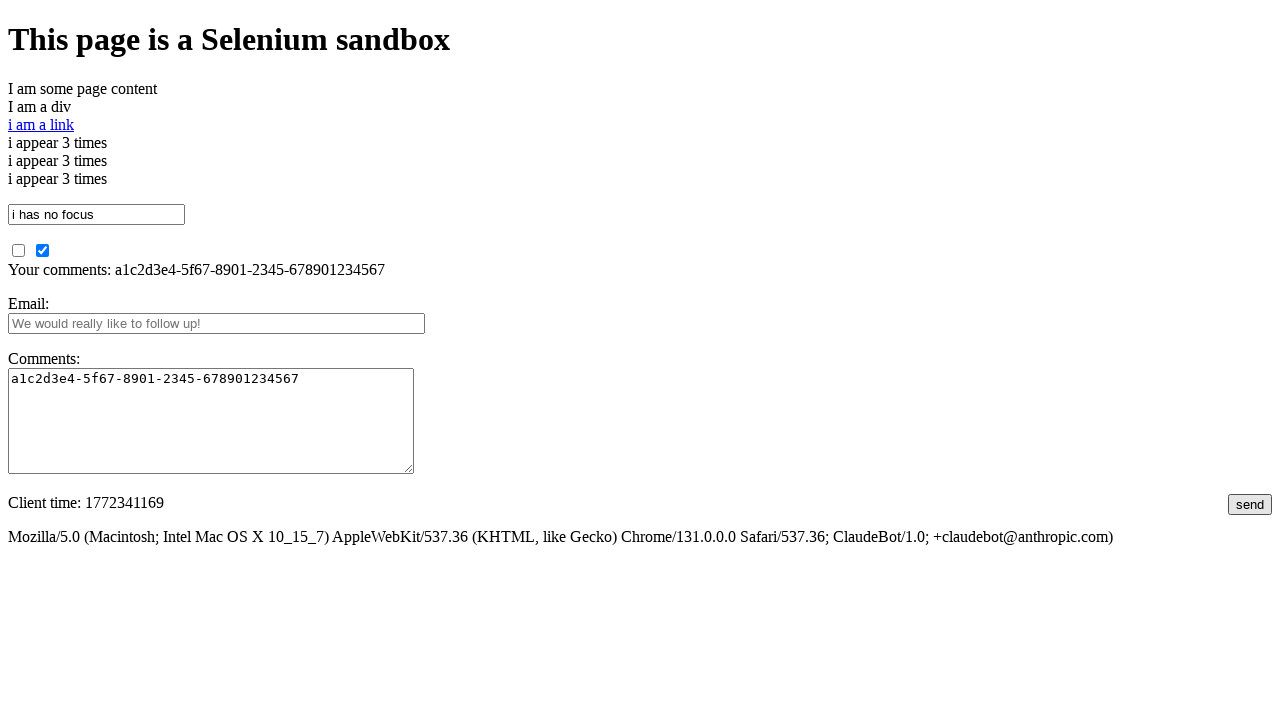